Tests filtering to display only active (incomplete) items

Starting URL: https://demo.playwright.dev/todomvc

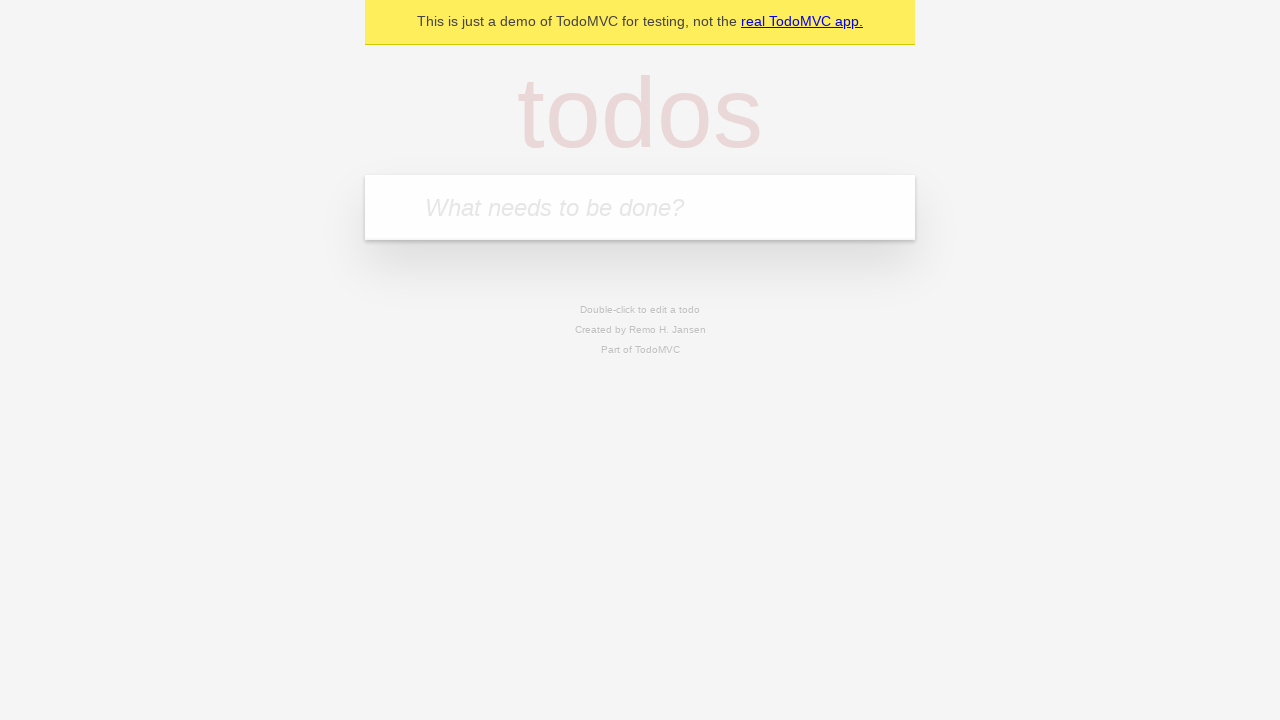

Filled new todo input with 'buy some cheese' on internal:attr=[placeholder="What needs to be done?"i]
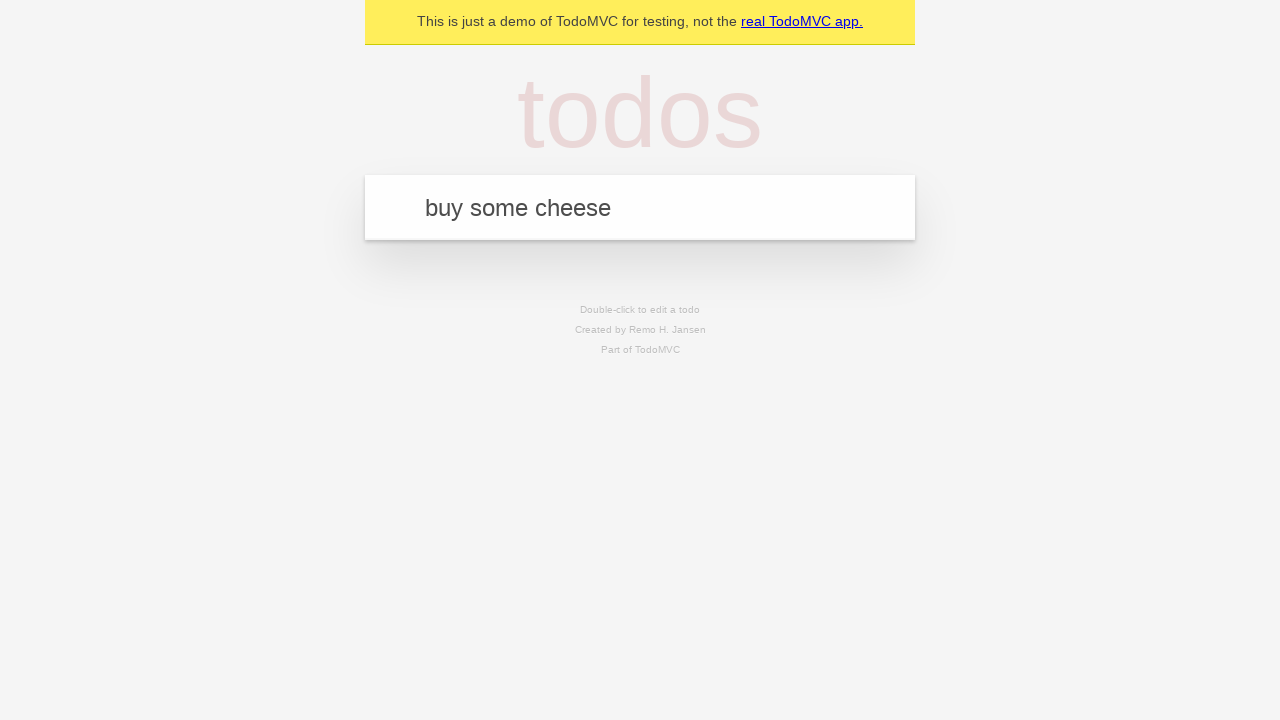

Pressed Enter to add 'buy some cheese' to the todo list on internal:attr=[placeholder="What needs to be done?"i]
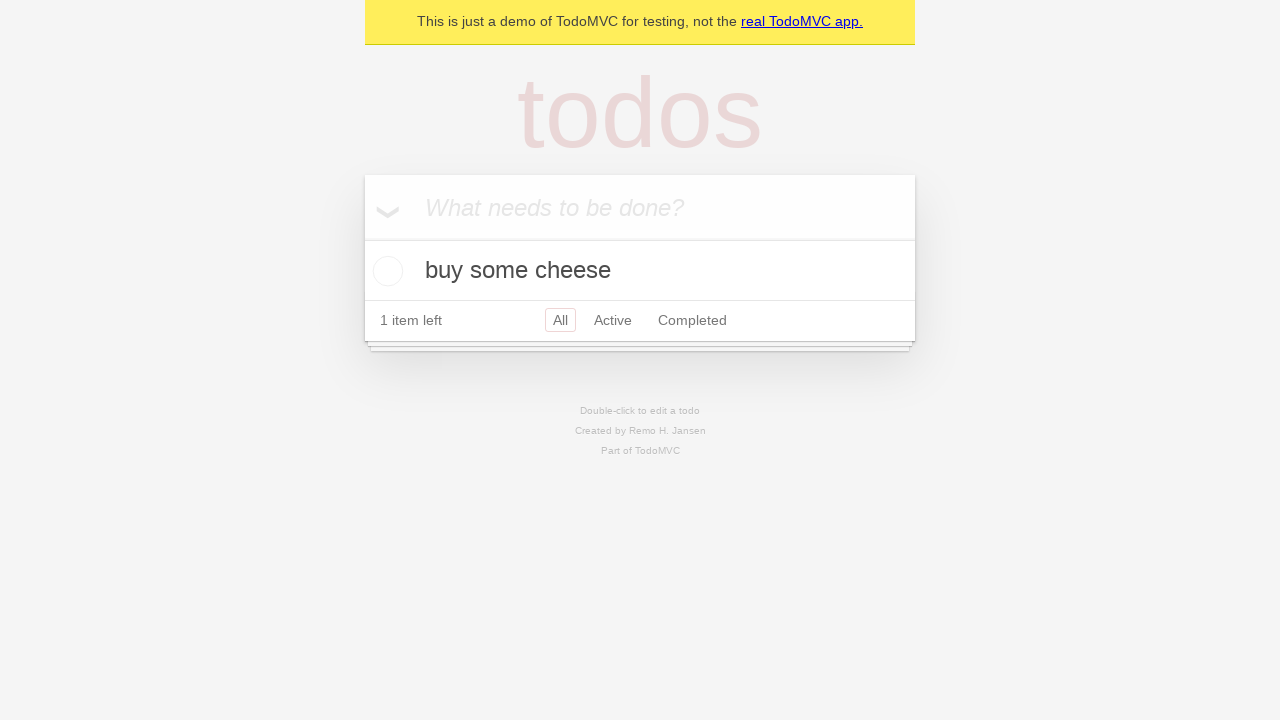

Filled new todo input with 'feed the cat' on internal:attr=[placeholder="What needs to be done?"i]
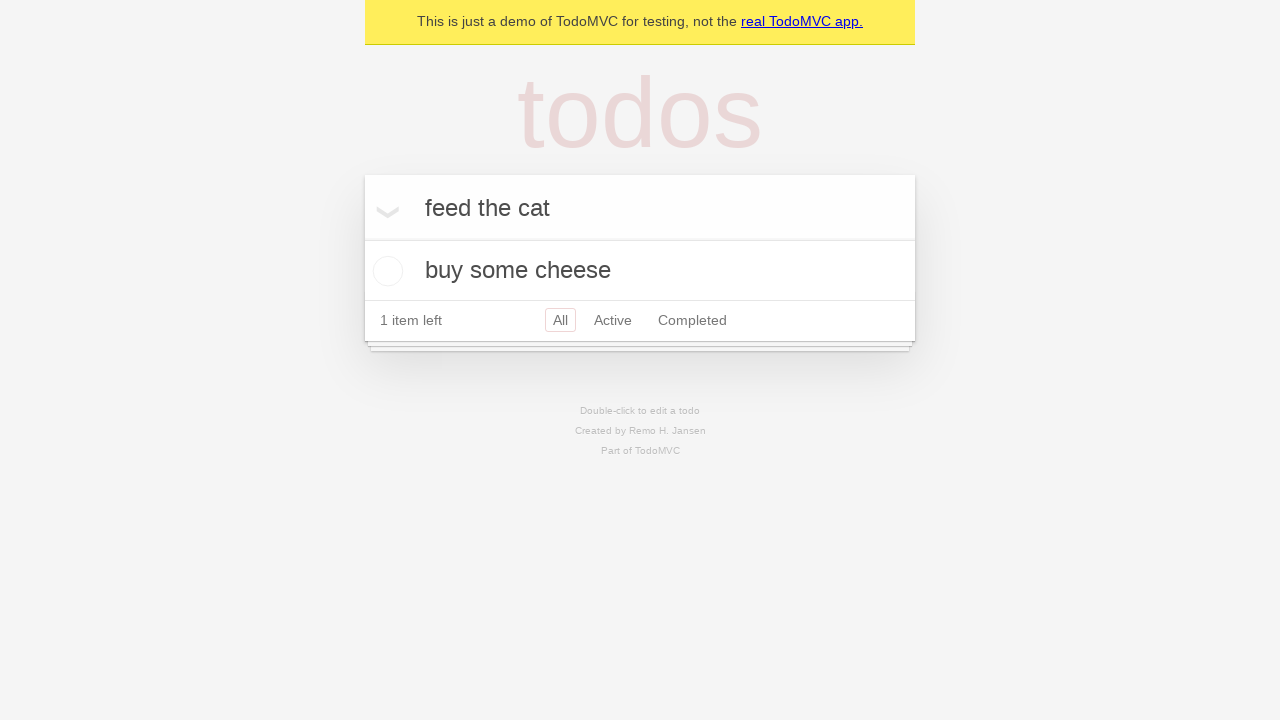

Pressed Enter to add 'feed the cat' to the todo list on internal:attr=[placeholder="What needs to be done?"i]
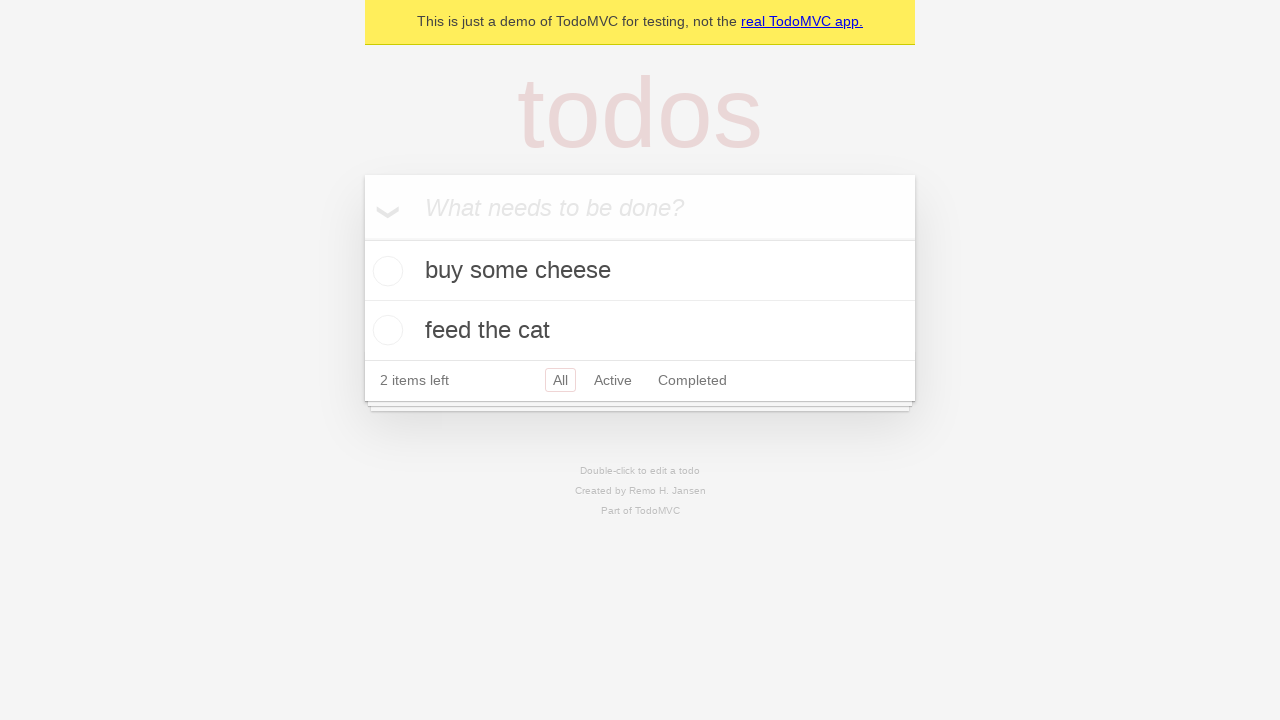

Filled new todo input with 'book a doctors appointment' on internal:attr=[placeholder="What needs to be done?"i]
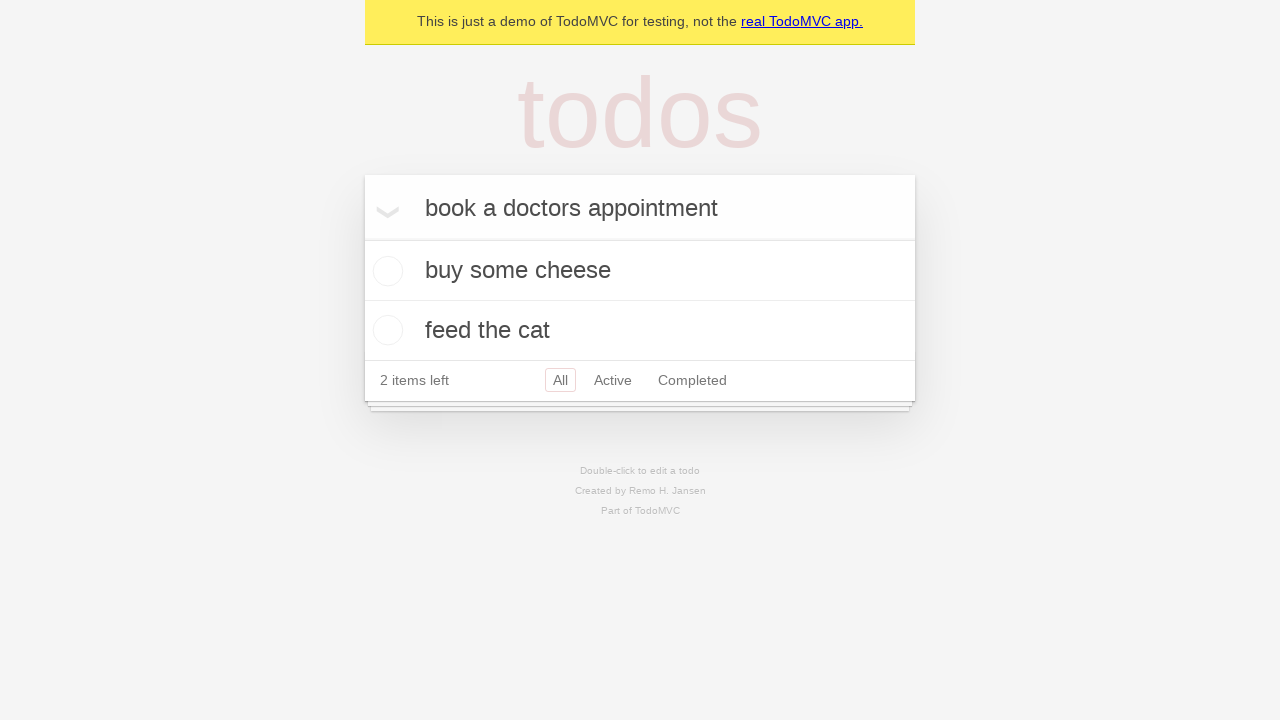

Pressed Enter to add 'book a doctors appointment' to the todo list on internal:attr=[placeholder="What needs to be done?"i]
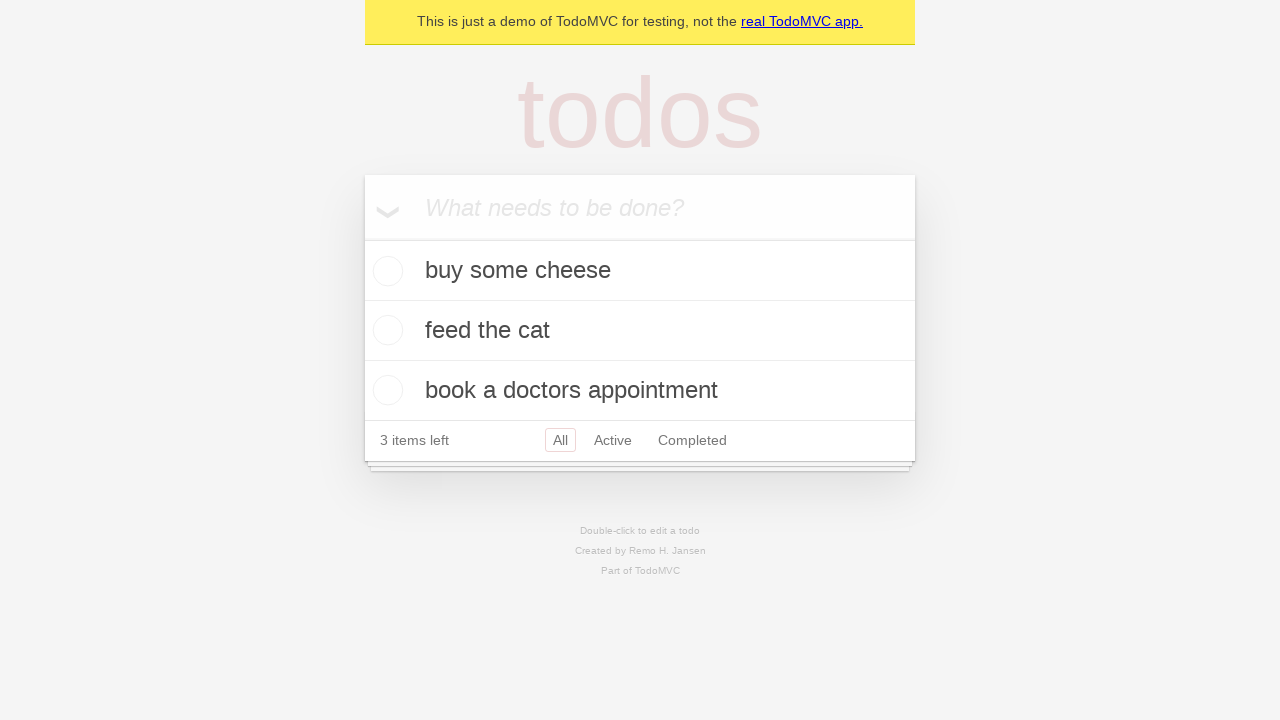

Checked the second todo item as complete at (385, 330) on internal:testid=[data-testid="todo-item"s] >> nth=1 >> internal:role=checkbox
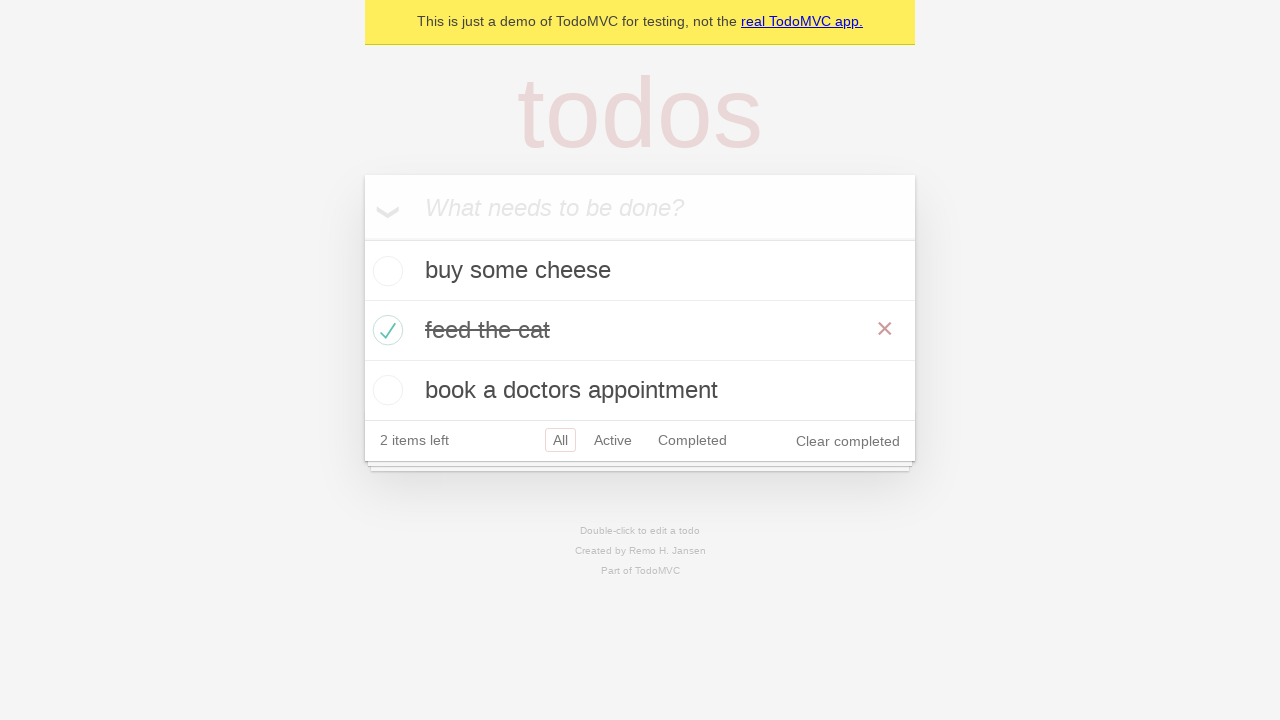

Clicked 'Active' filter to display only incomplete items at (613, 440) on internal:role=link[name="Active"i]
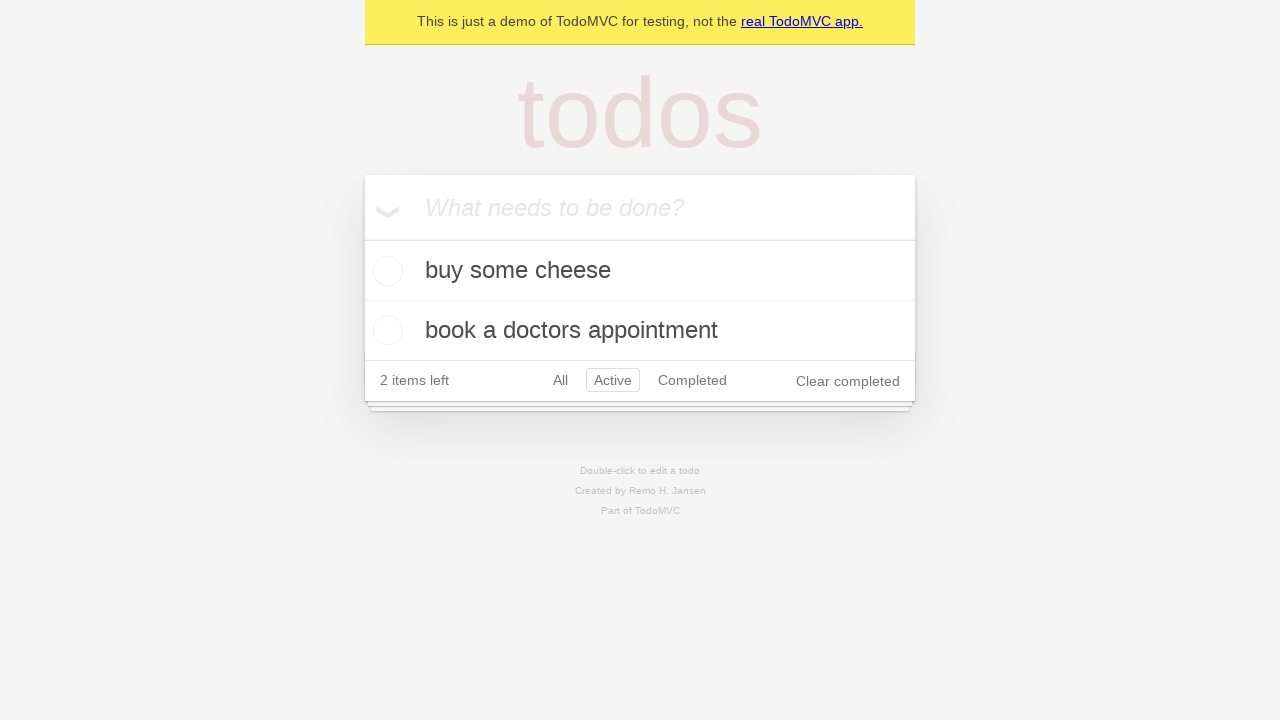

Waited for filtered view to render
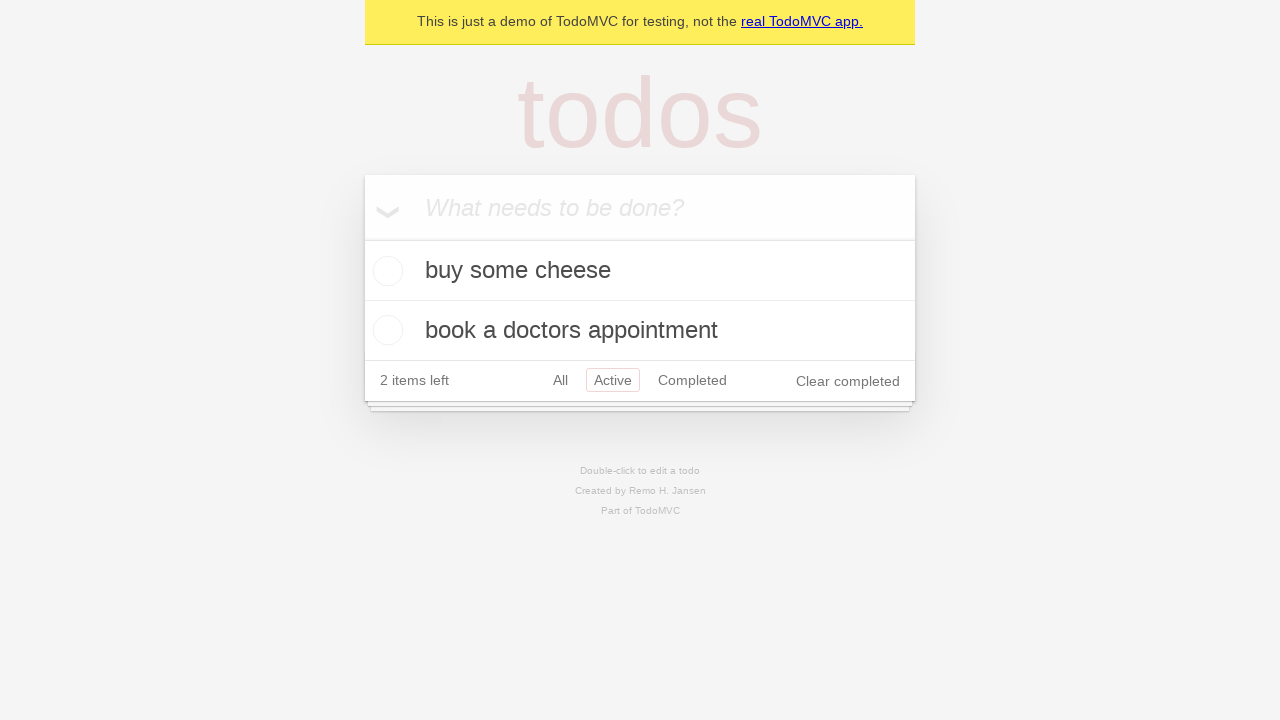

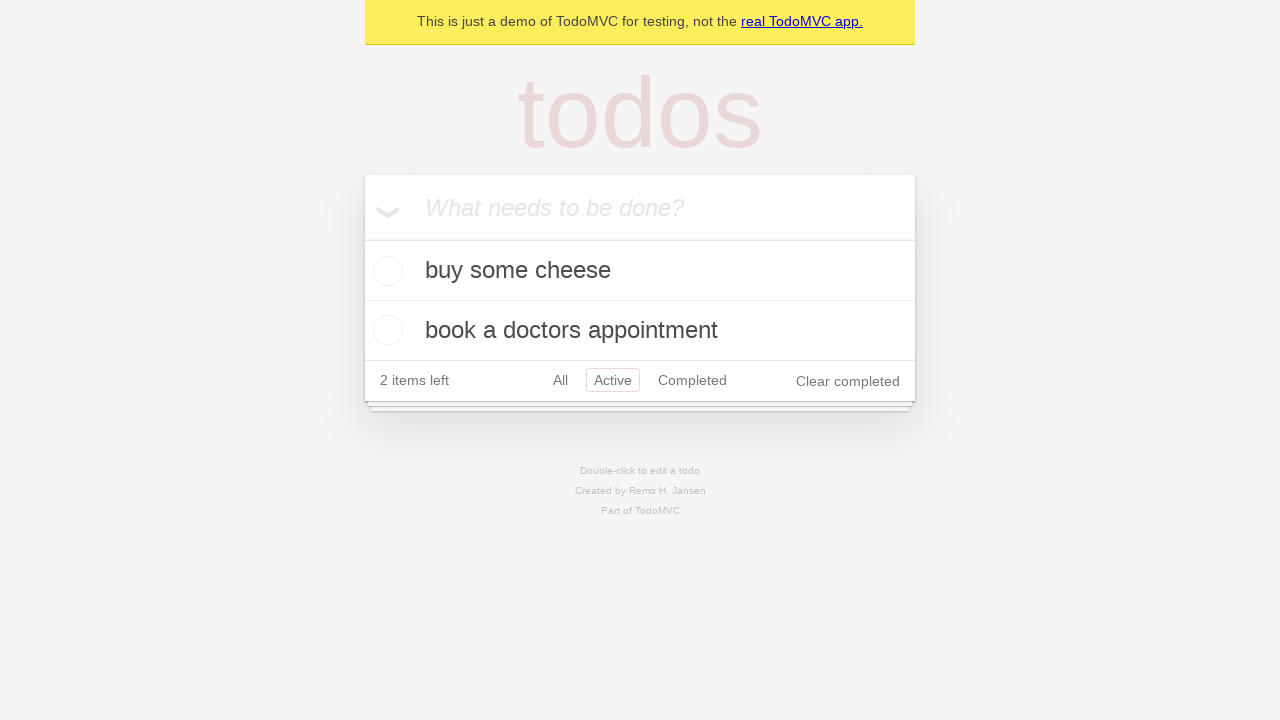